Tests a text box form by filling in user name, email, current address, and permanent address fields, then submitting and verifying the output displays correctly.

Starting URL: https://demoqa.com/text-box

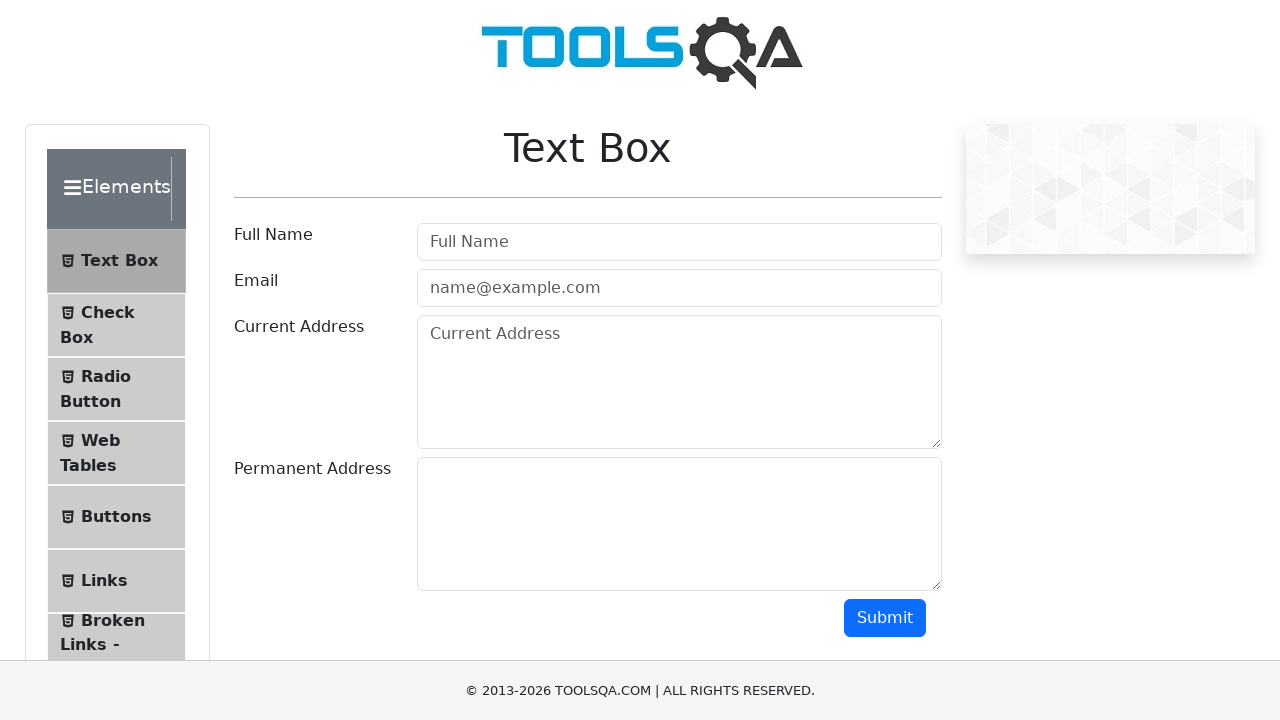

Navigated to text box form page
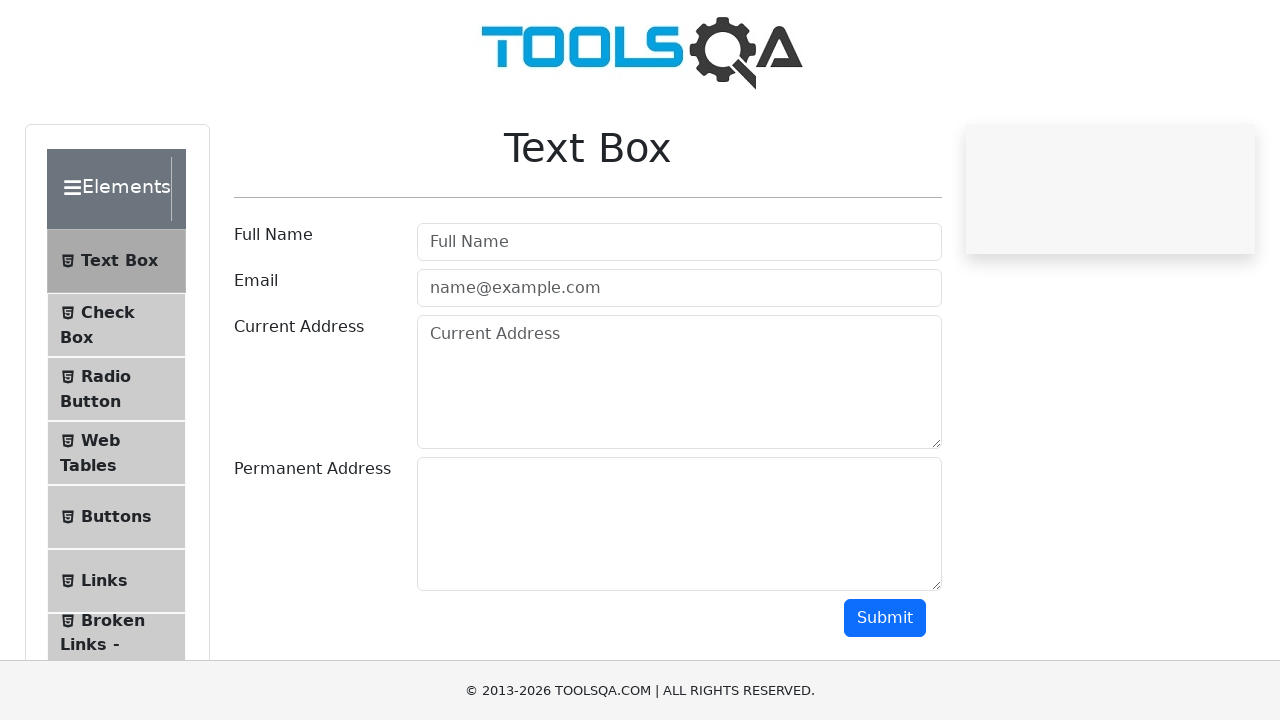

Filled user name field with 'Donald Duck' on #userName
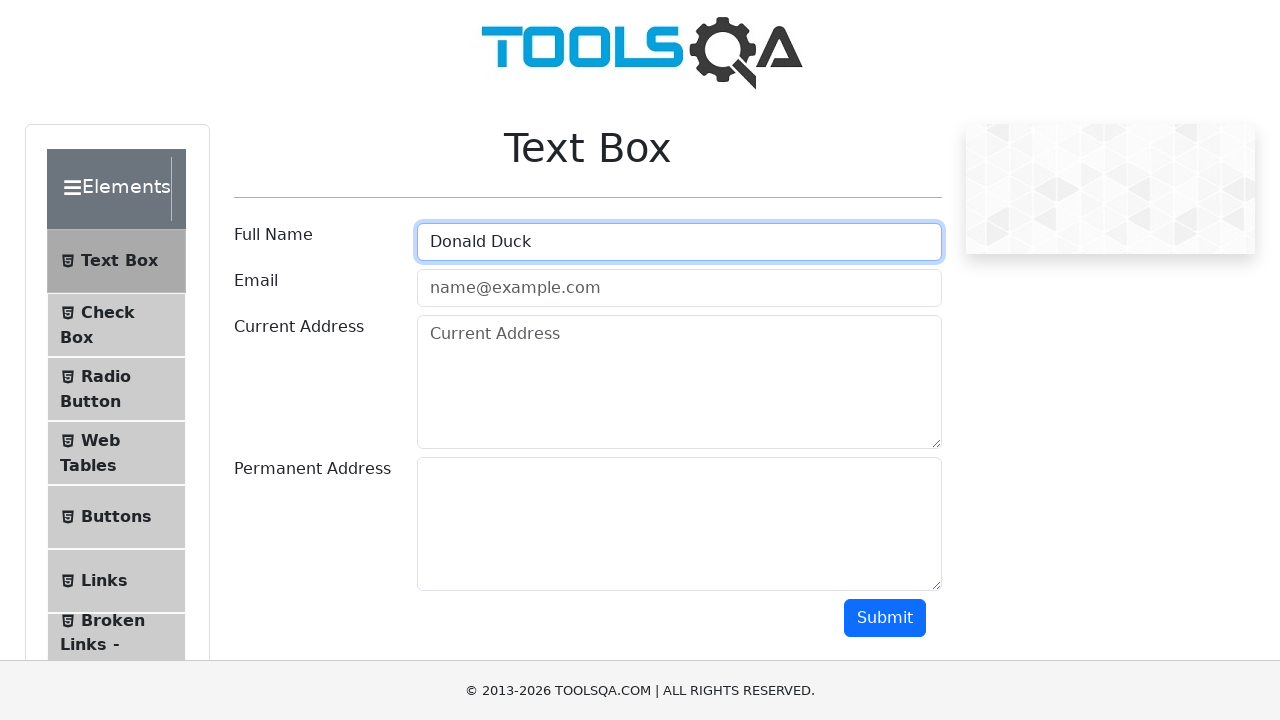

Filled email field with 'donald.duck@example.com' on #userEmail
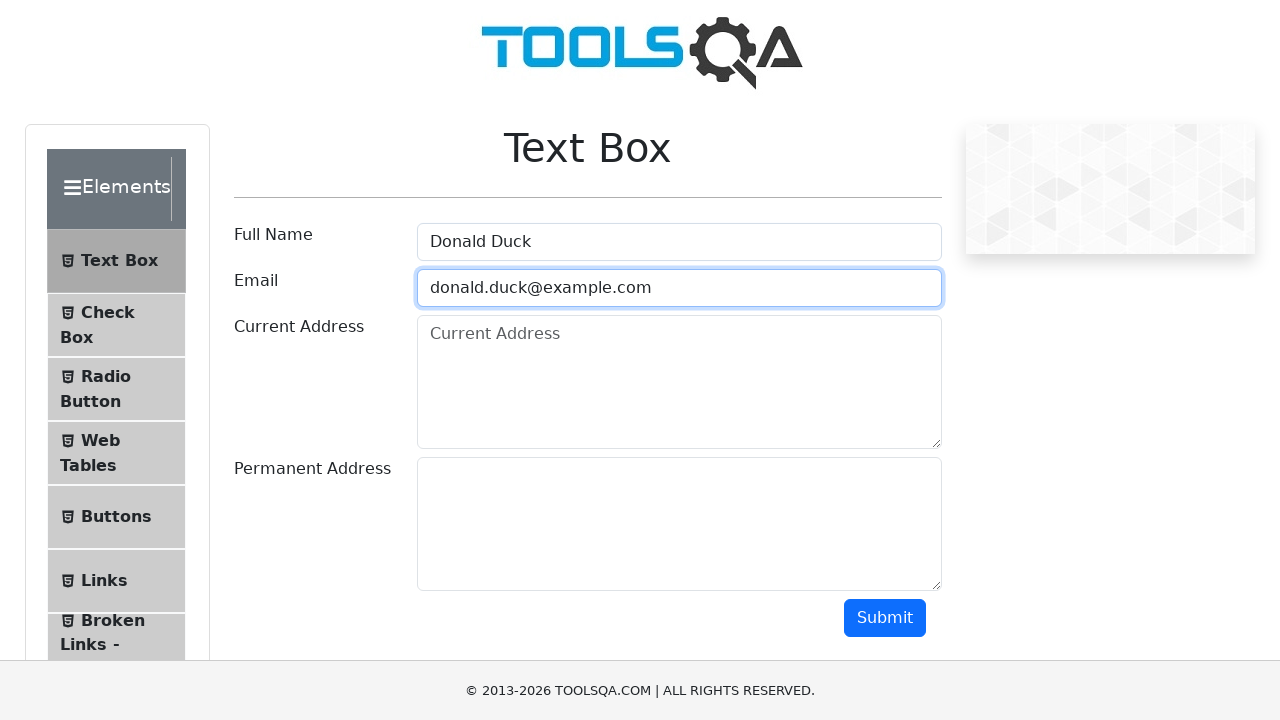

Filled current address field with '56 Main St' on #currentAddress
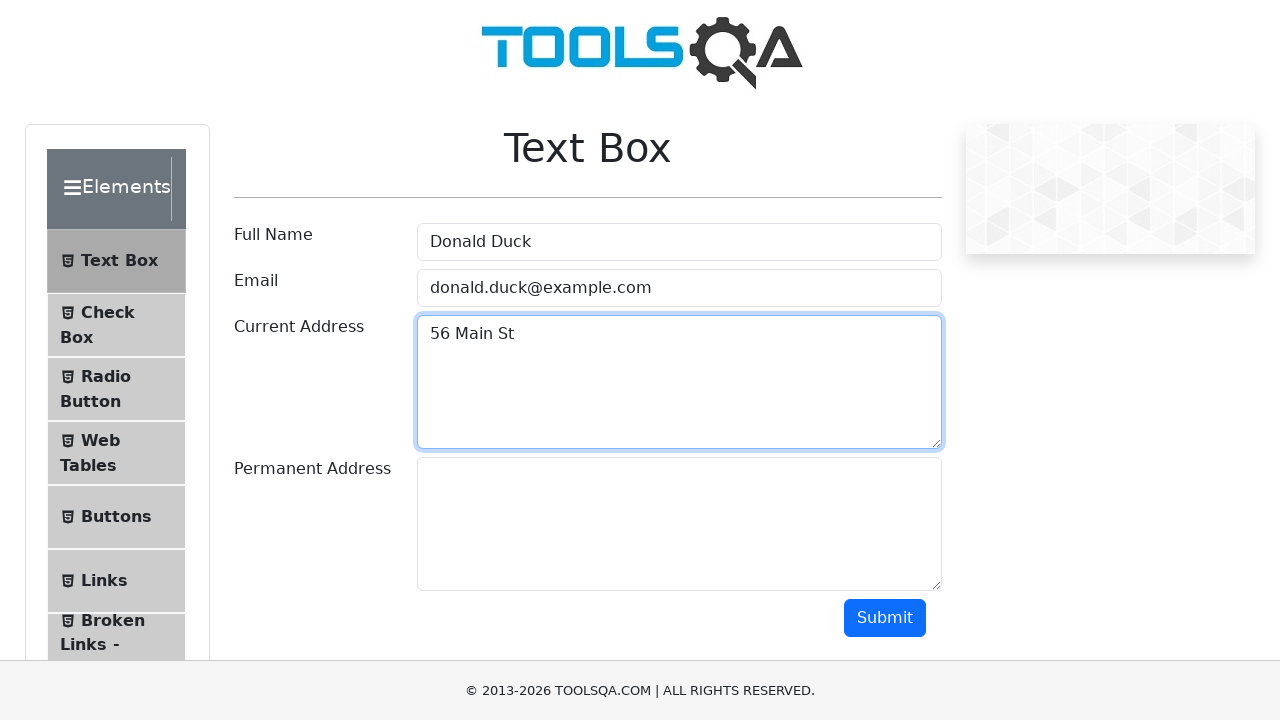

Filled permanent address field with '379 Apple Rd' on #permanentAddress
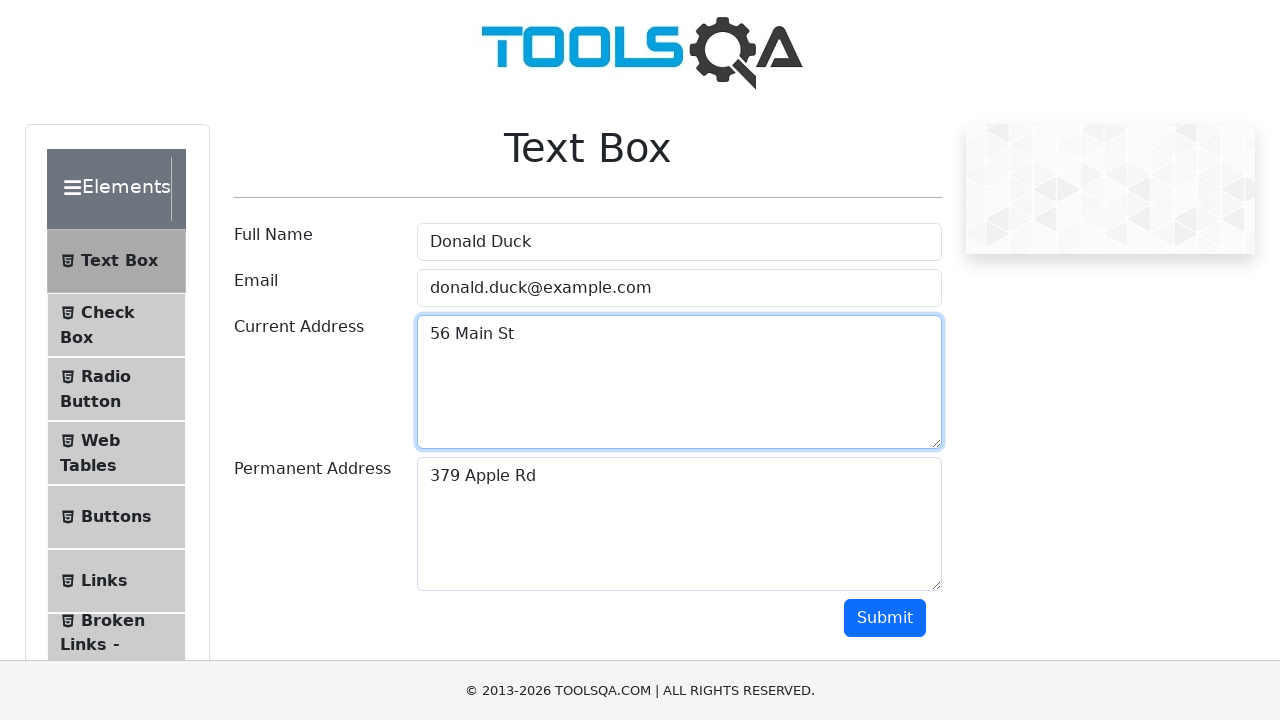

Clicked submit button to submit the form at (885, 618) on #submit
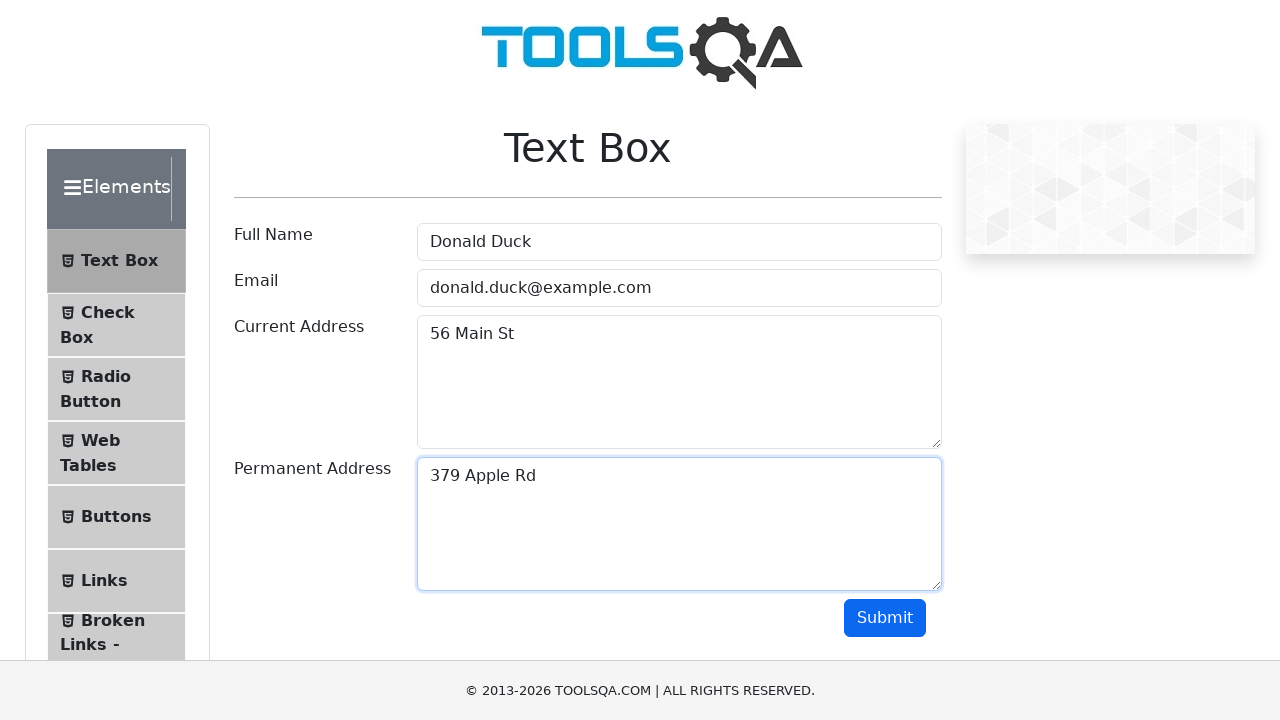

Form output appeared on the page
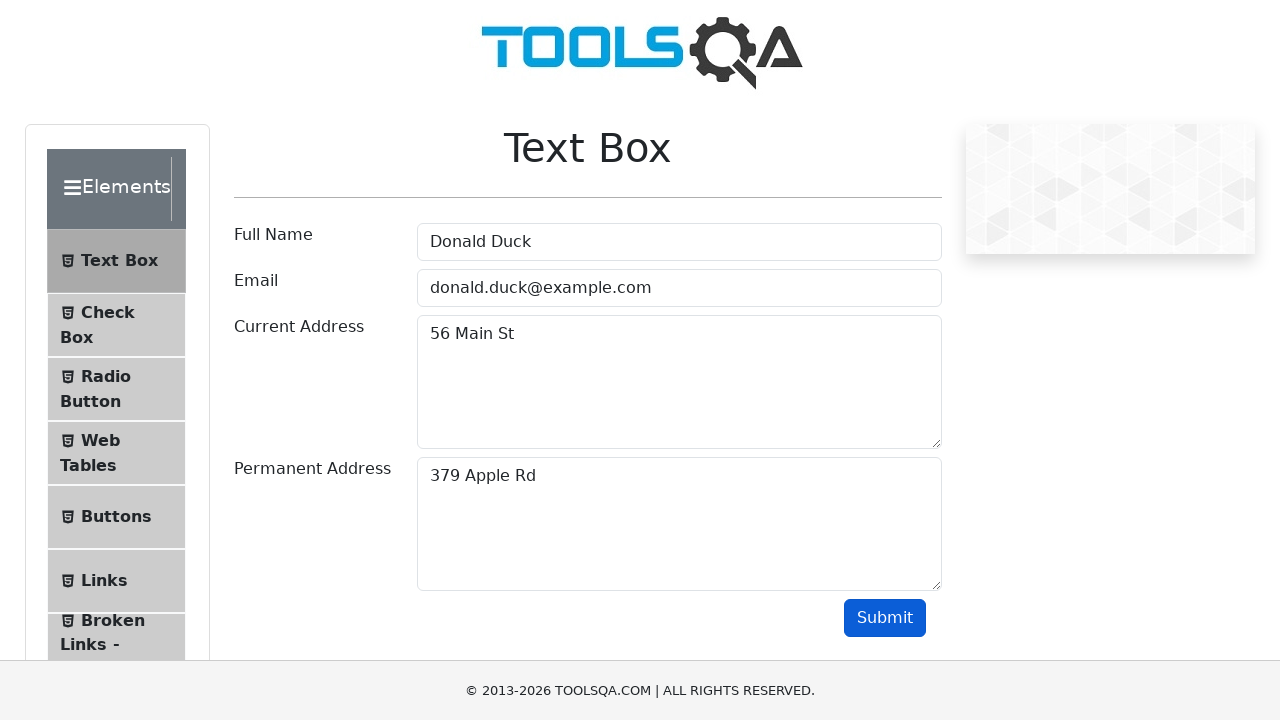

Retrieved output text to verify form submission
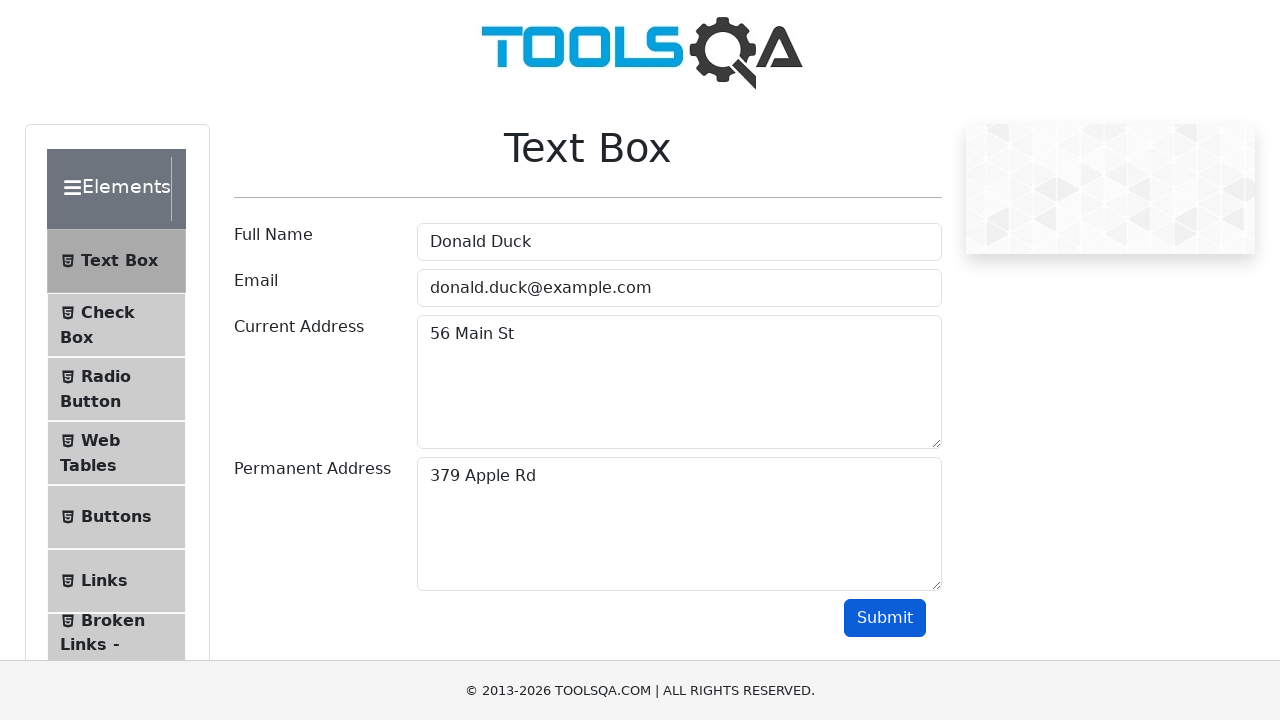

Verified user name appears in output
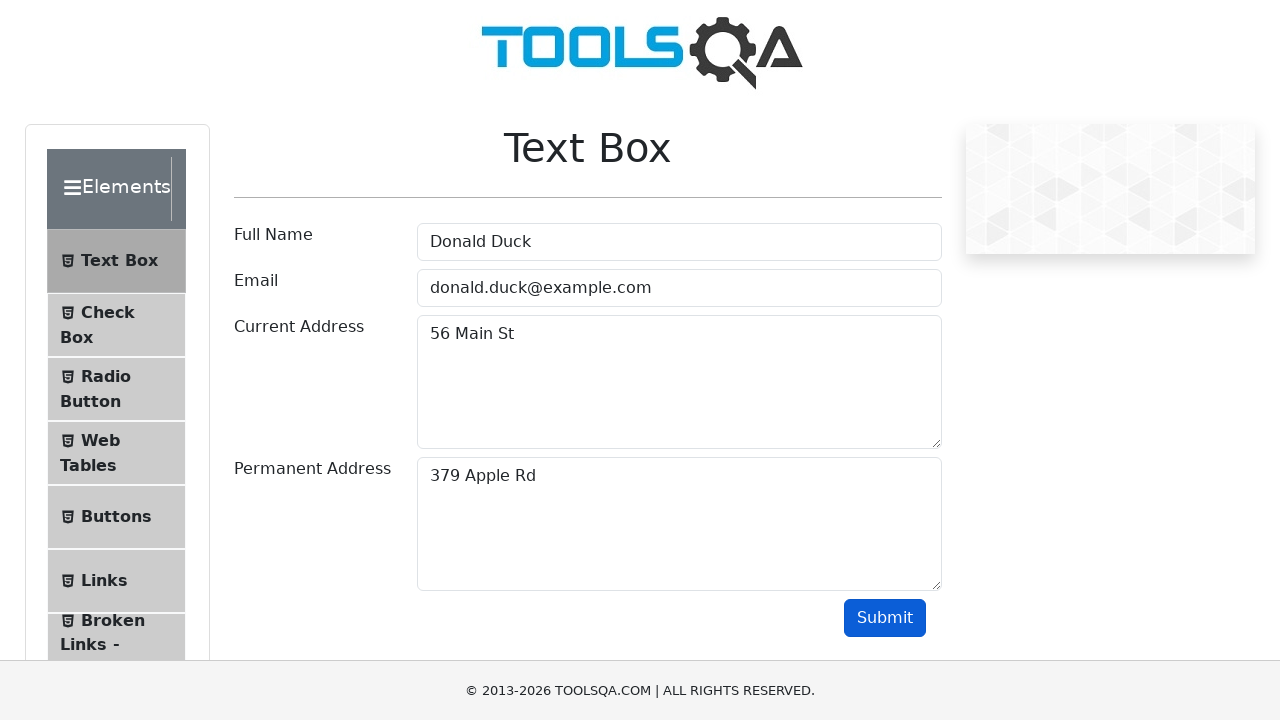

Verified email appears in output
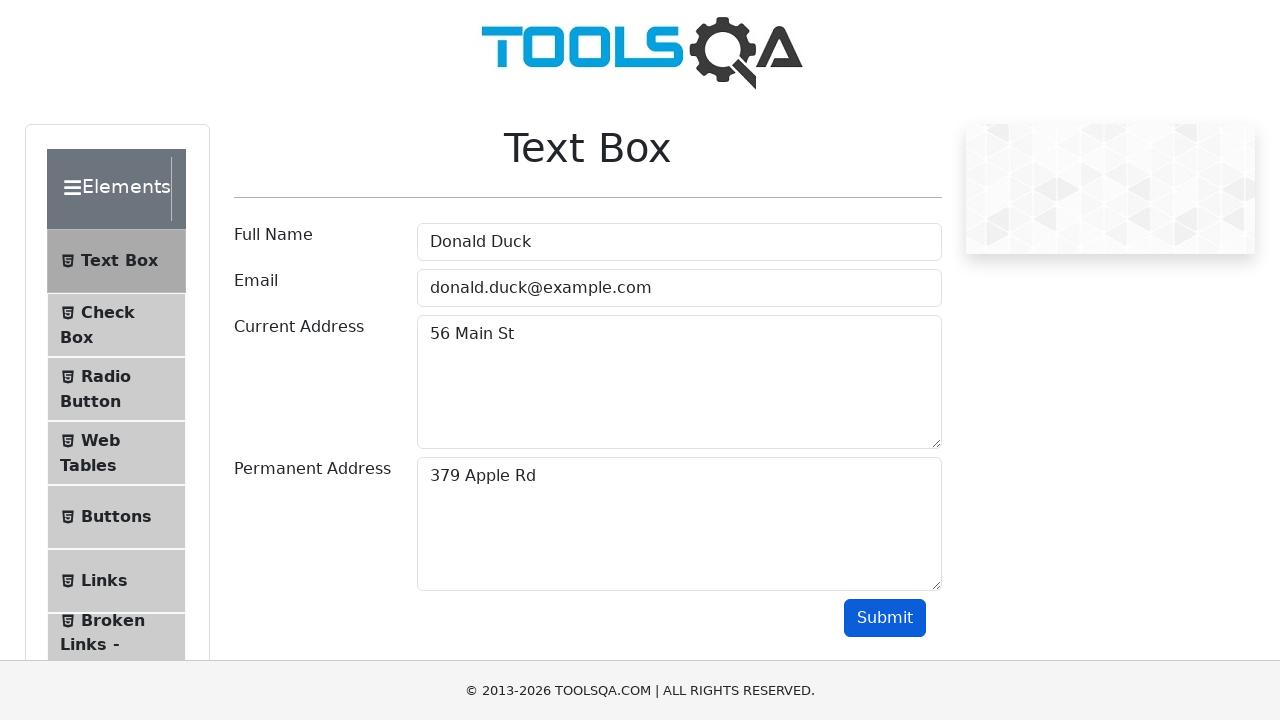

Verified current address appears in output
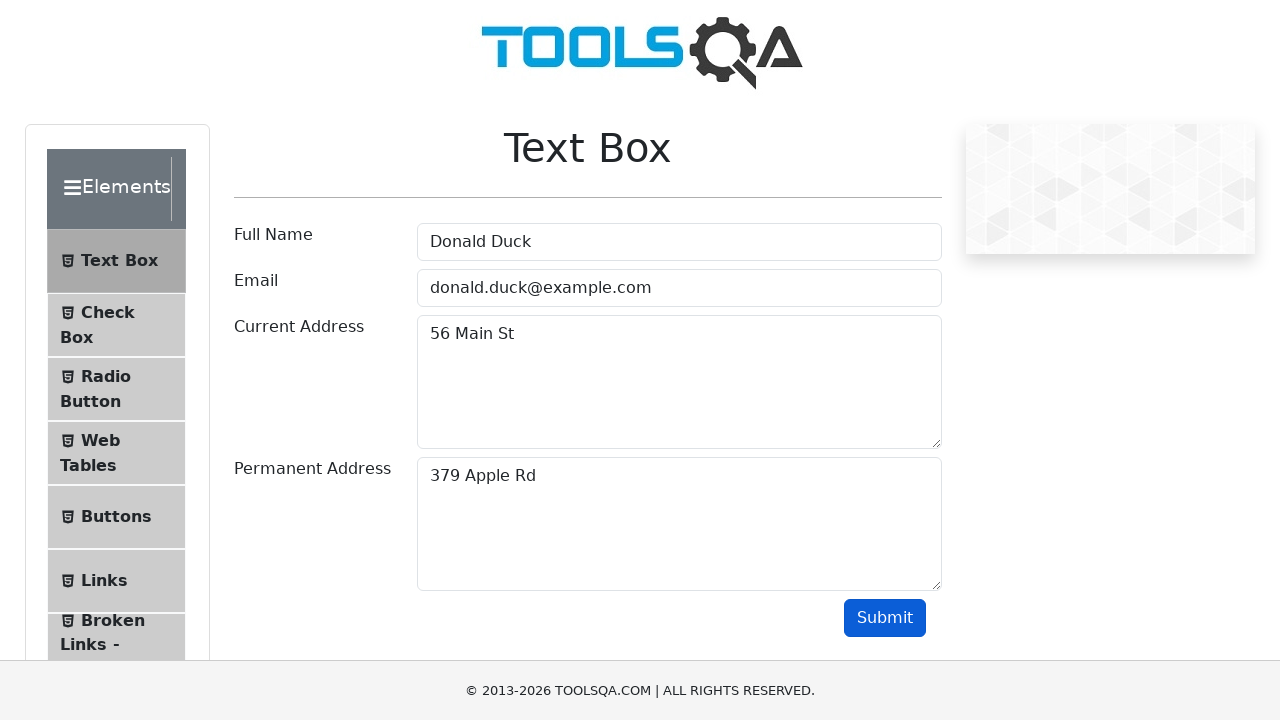

Verified permanent address appears in output
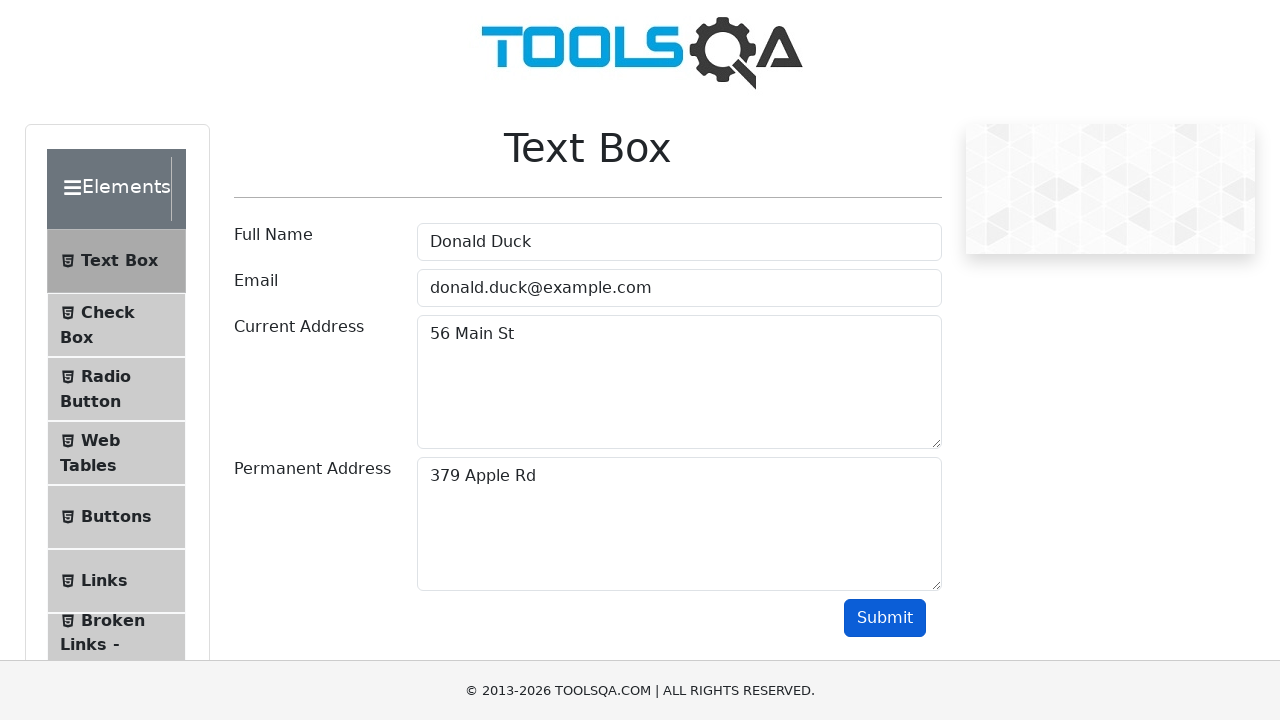

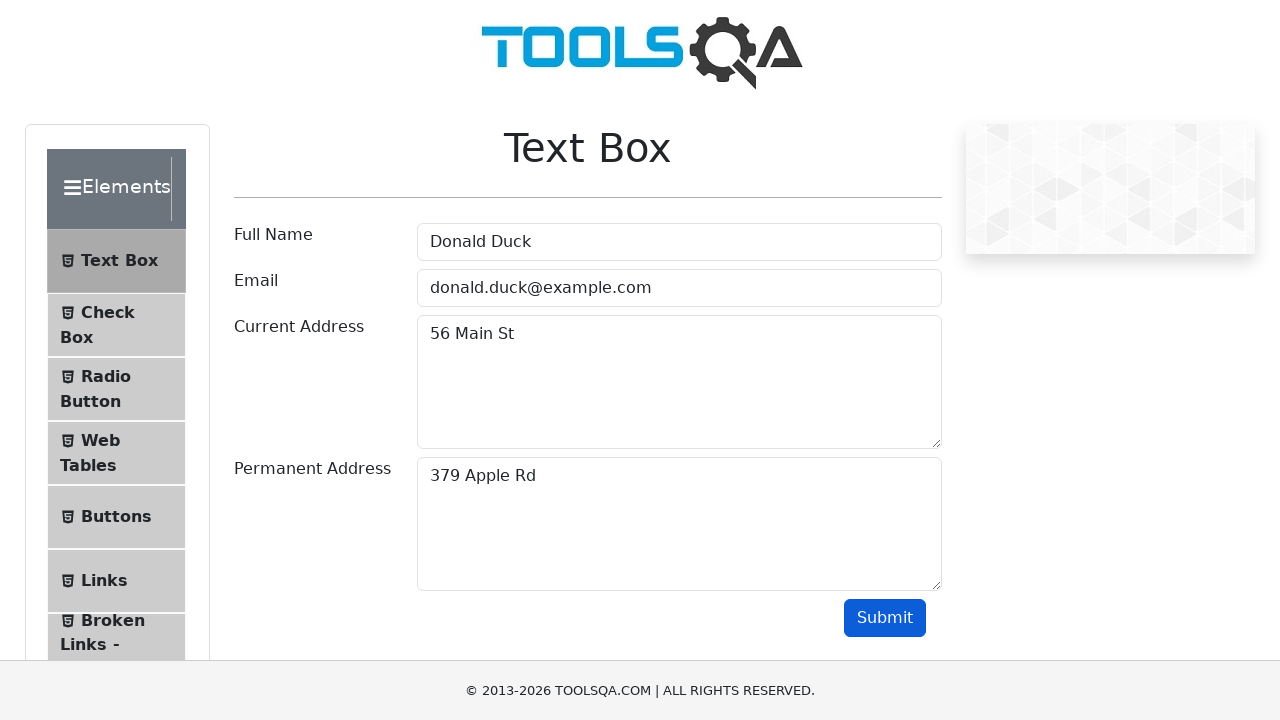